Tests that new todo items are appended to the bottom of the list by creating 3 items and verifying the count.

Starting URL: https://demo.playwright.dev/todomvc

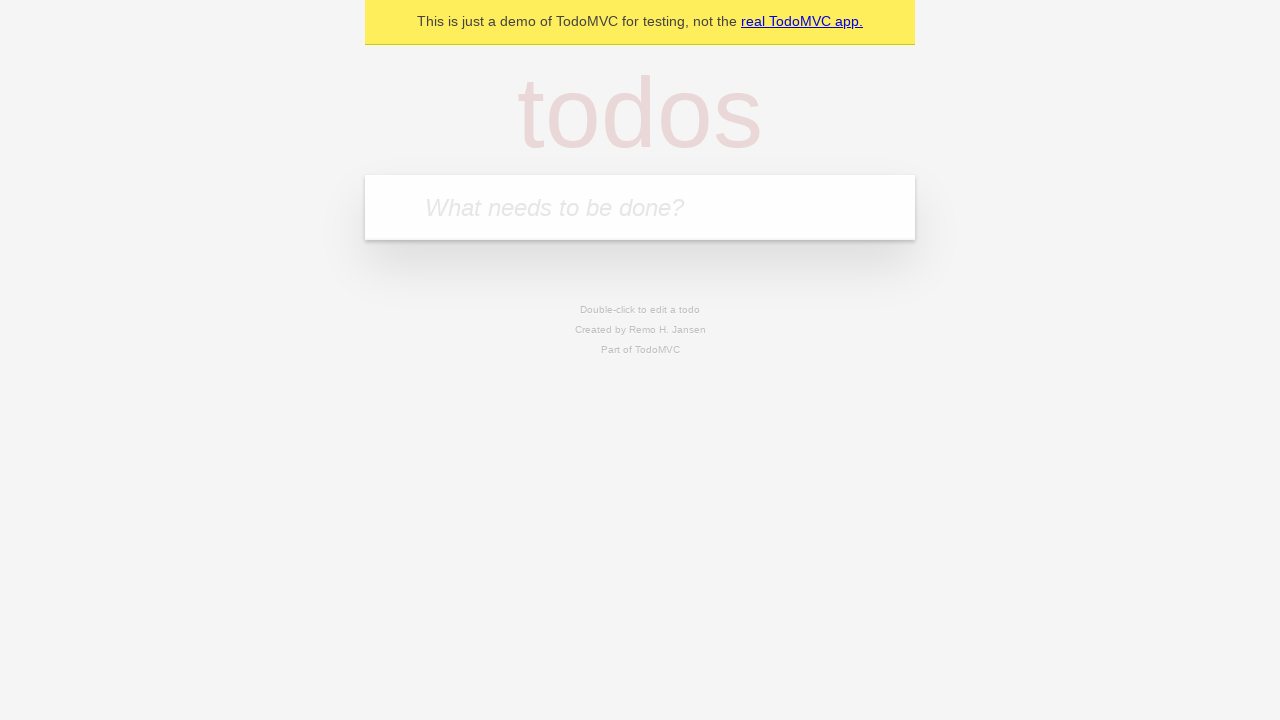

Filled todo input with 'buy some cheese' on internal:attr=[placeholder="What needs to be done?"i]
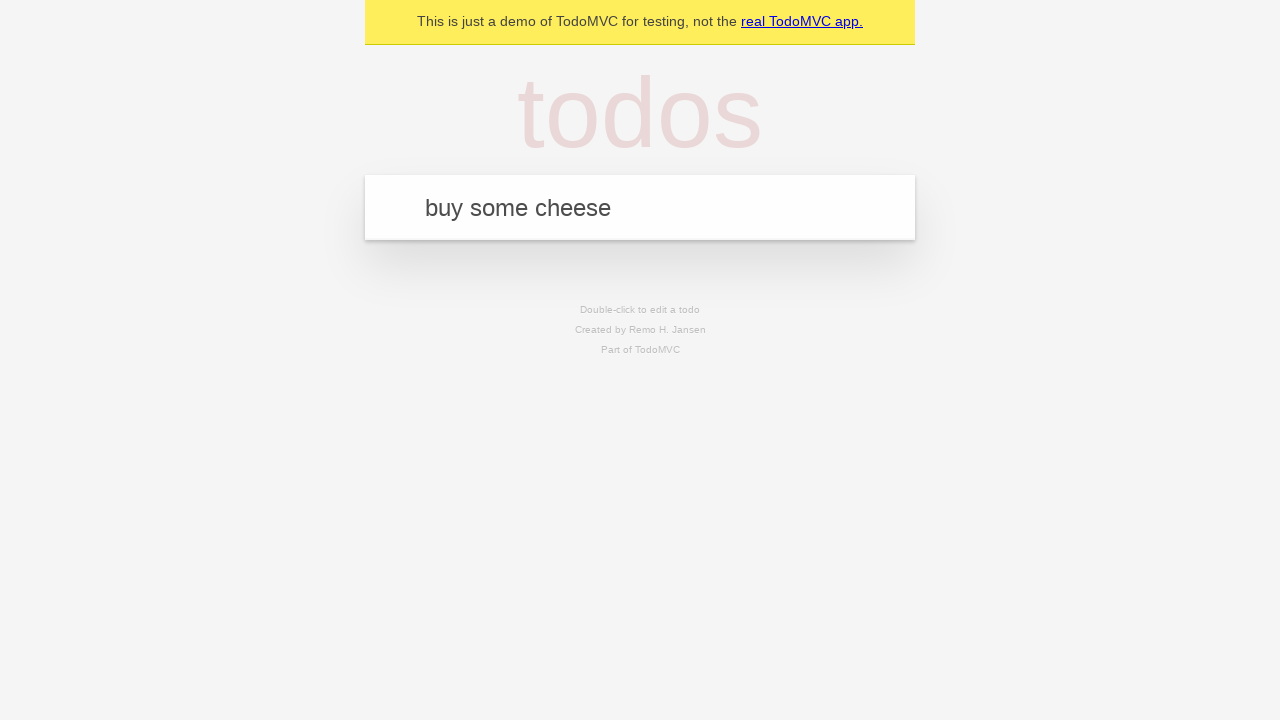

Pressed Enter to add first todo item on internal:attr=[placeholder="What needs to be done?"i]
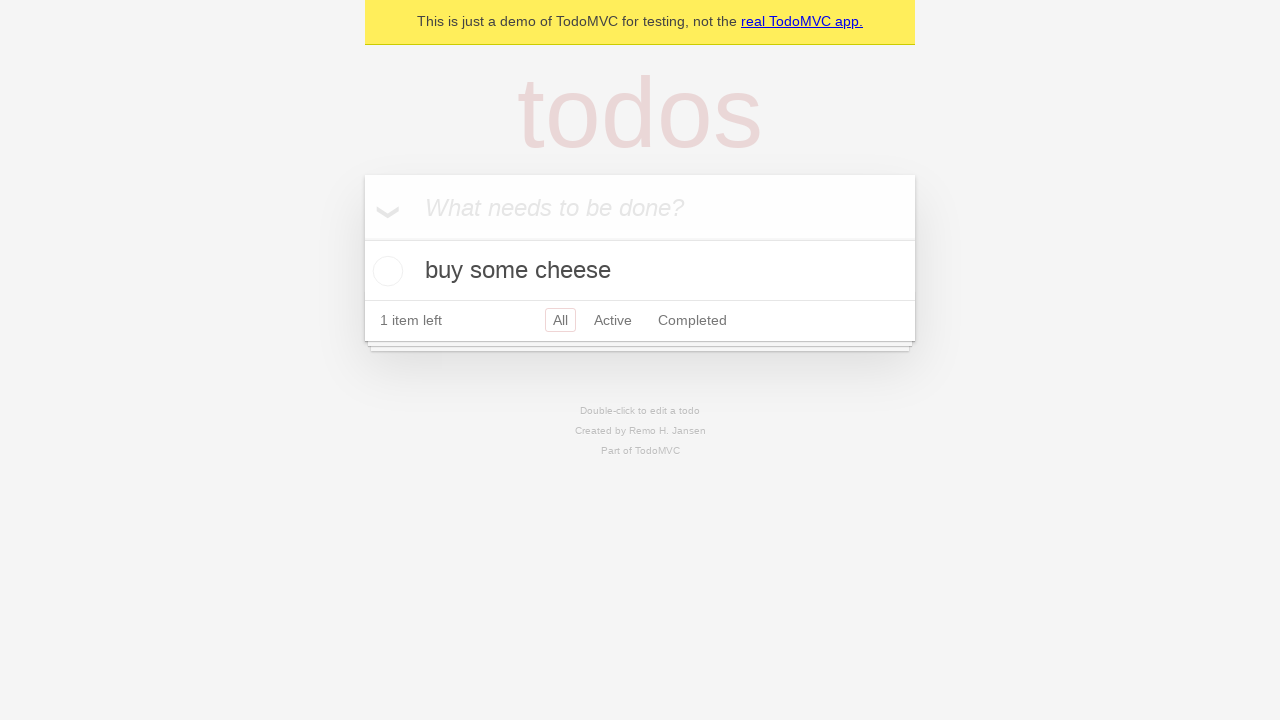

Filled todo input with 'feed the cat' on internal:attr=[placeholder="What needs to be done?"i]
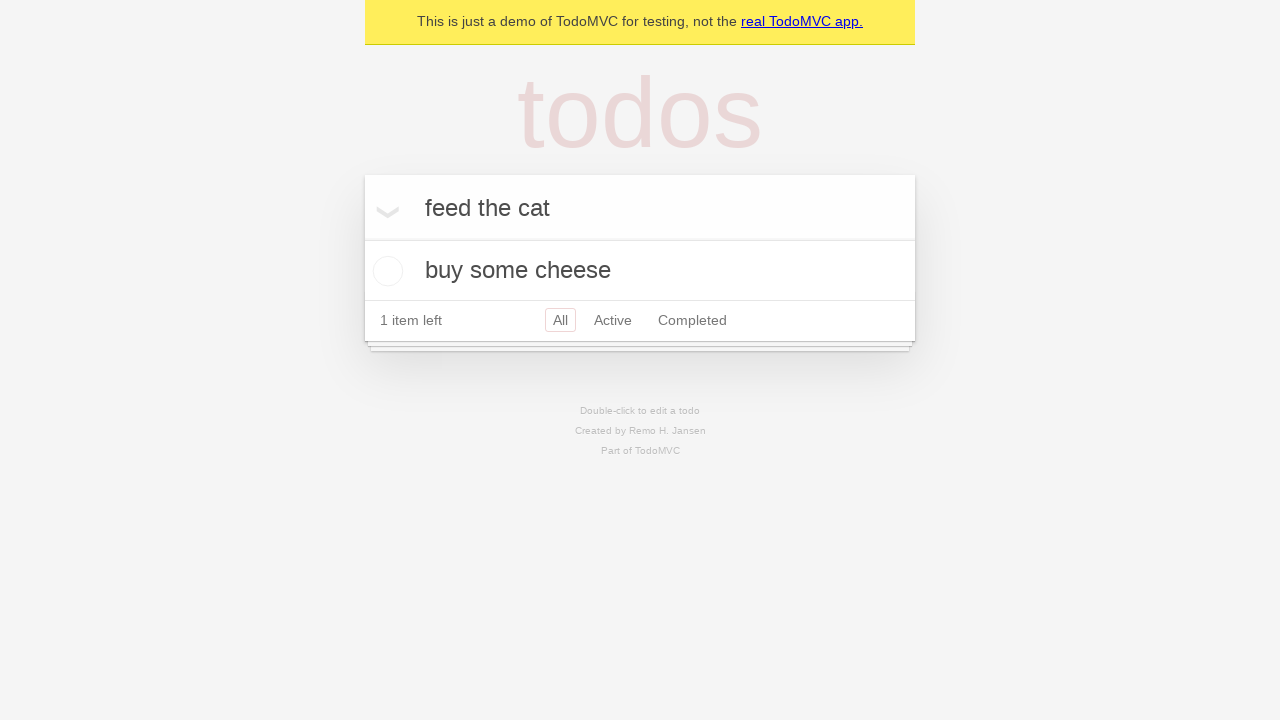

Pressed Enter to add second todo item on internal:attr=[placeholder="What needs to be done?"i]
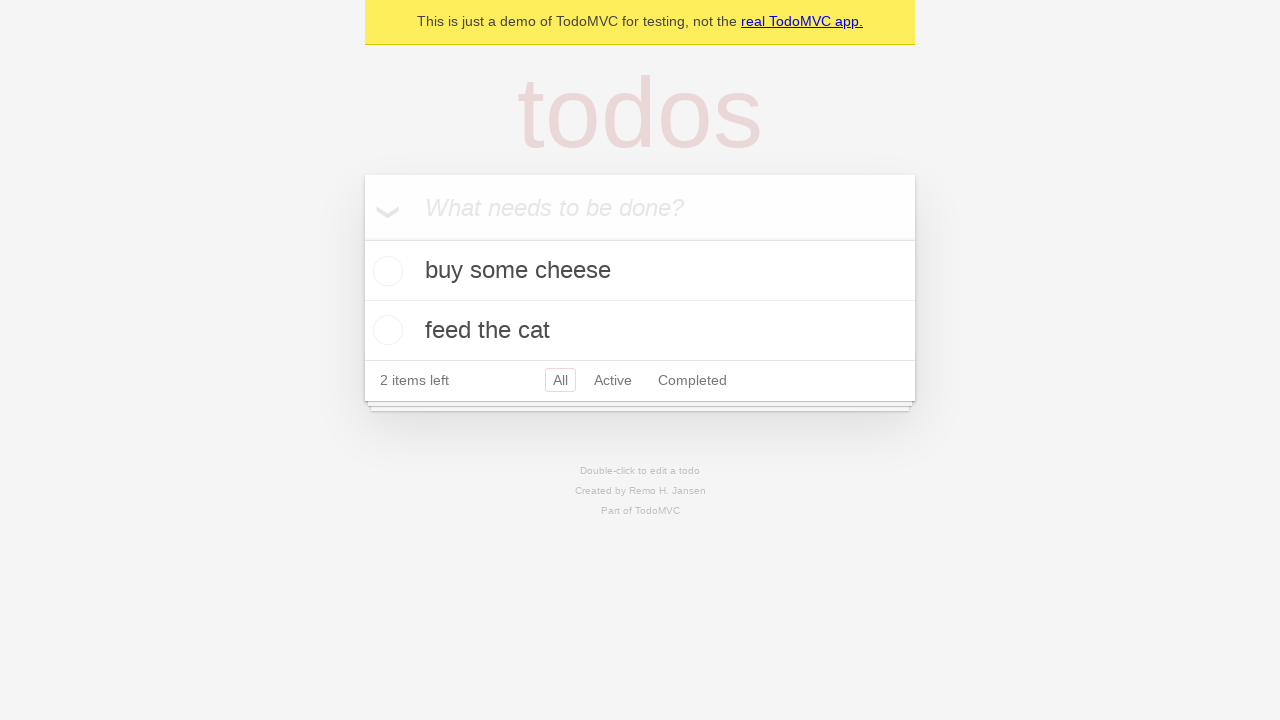

Filled todo input with 'book a doctors appointment' on internal:attr=[placeholder="What needs to be done?"i]
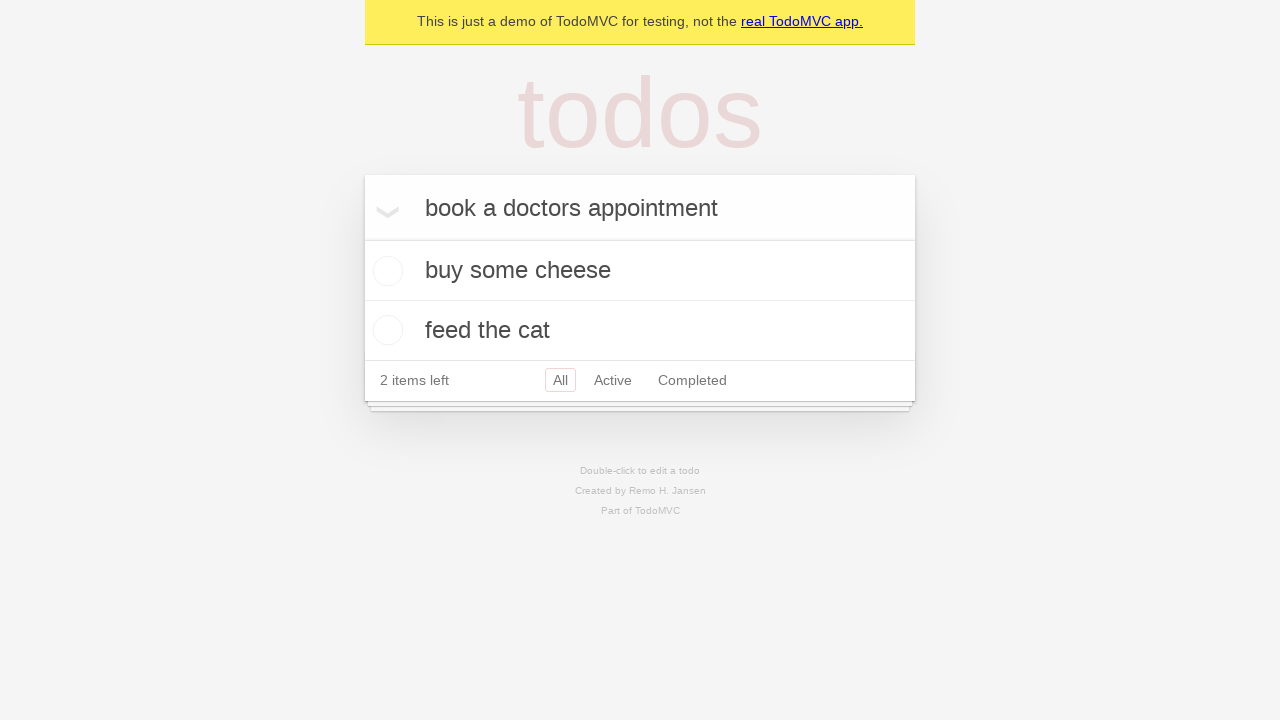

Pressed Enter to add third todo item on internal:attr=[placeholder="What needs to be done?"i]
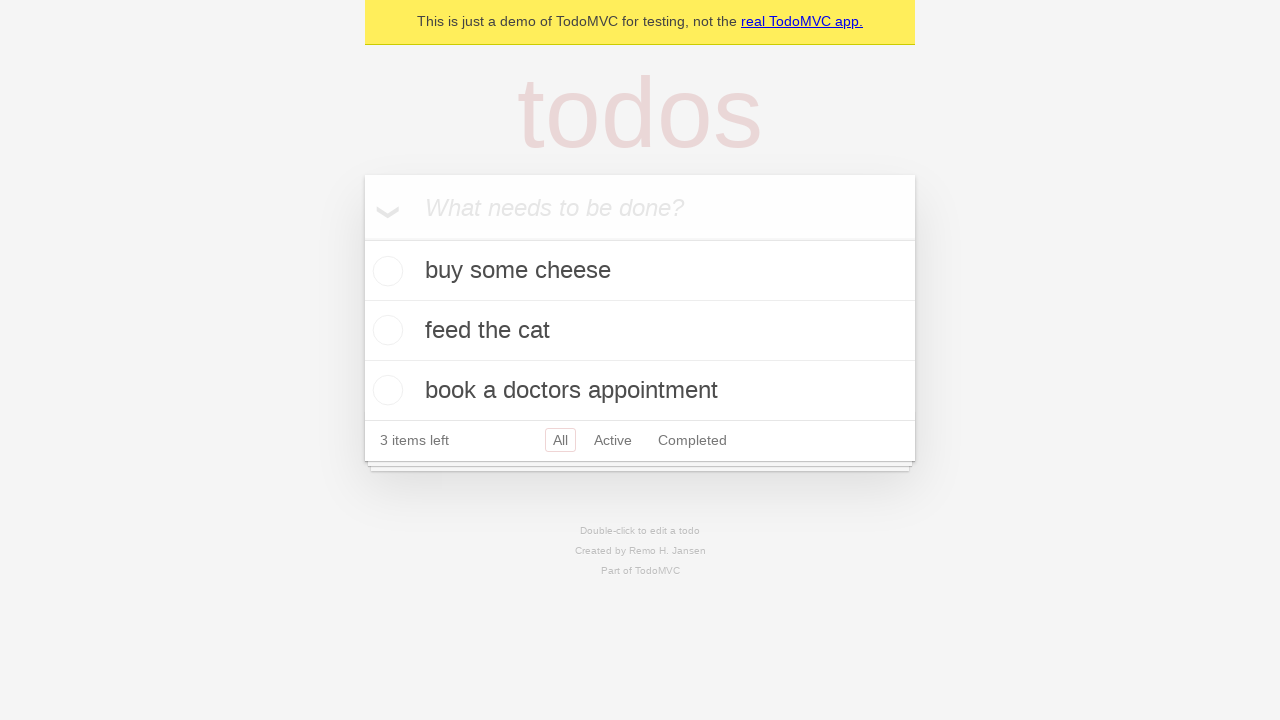

Todo count element is now visible
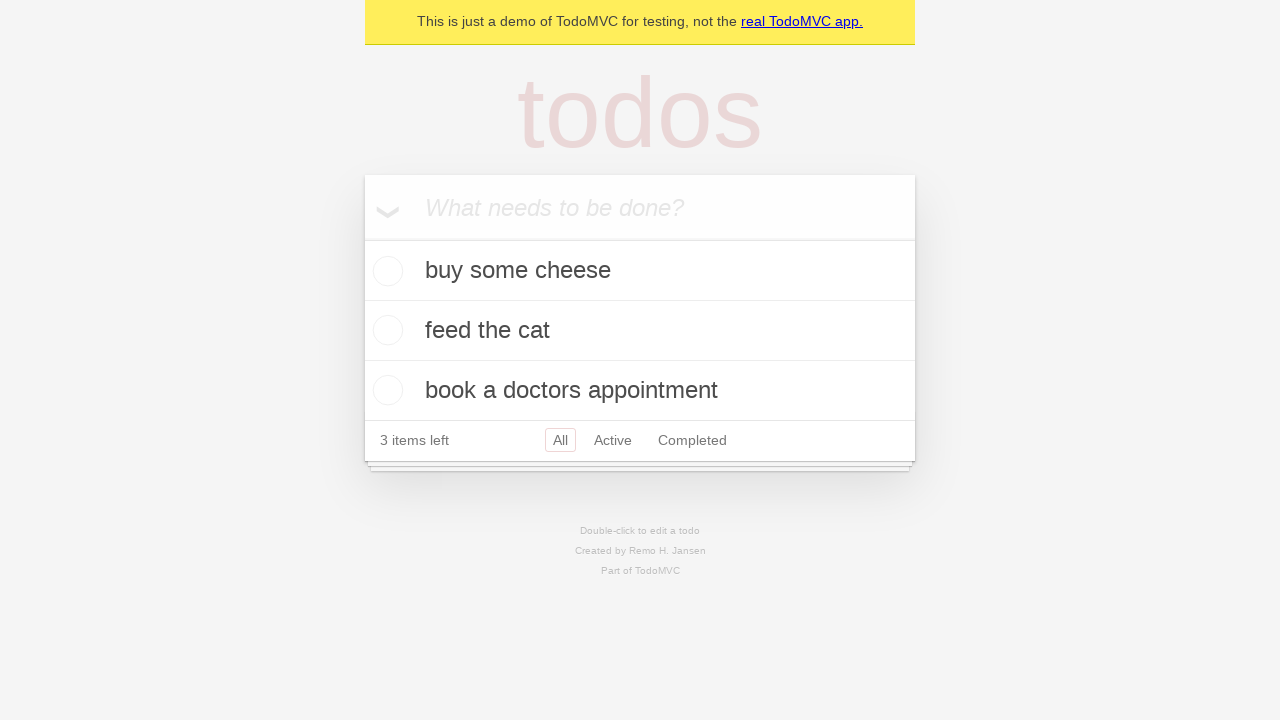

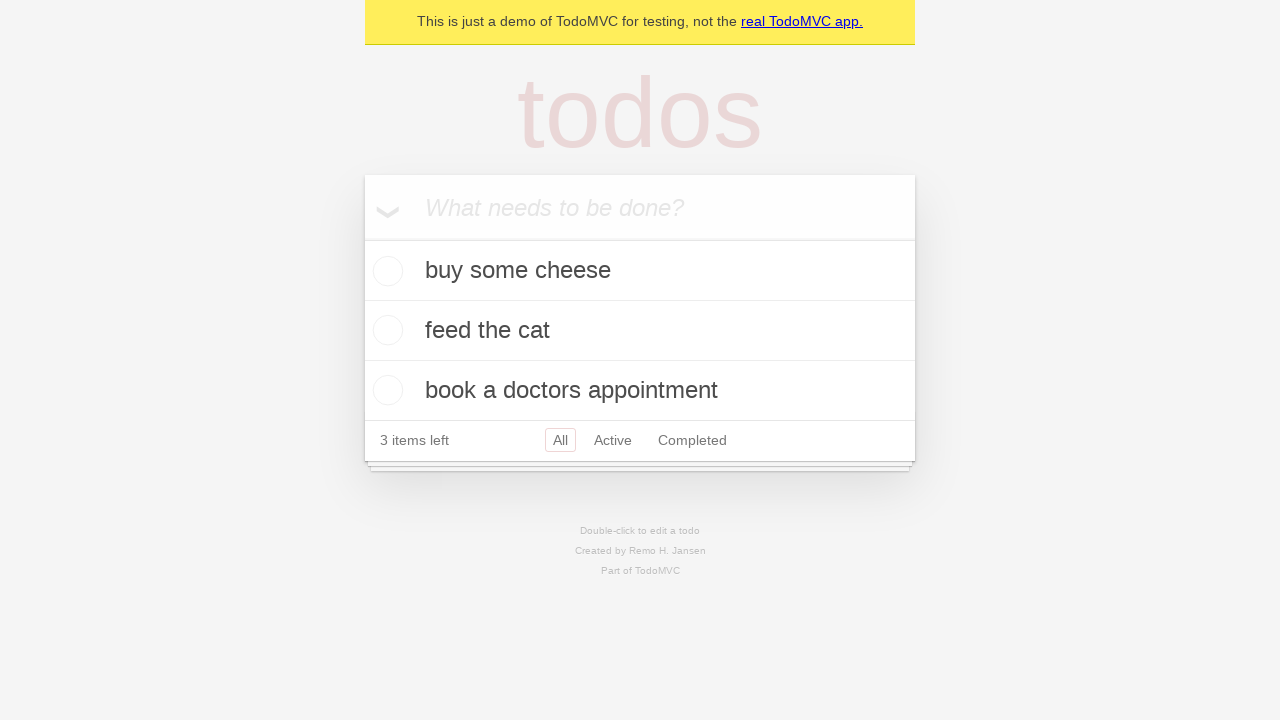